Tests file upload functionality by selecting a file input element and uploading a file to the form.

Starting URL: http://suninjuly.github.io/file_input.html

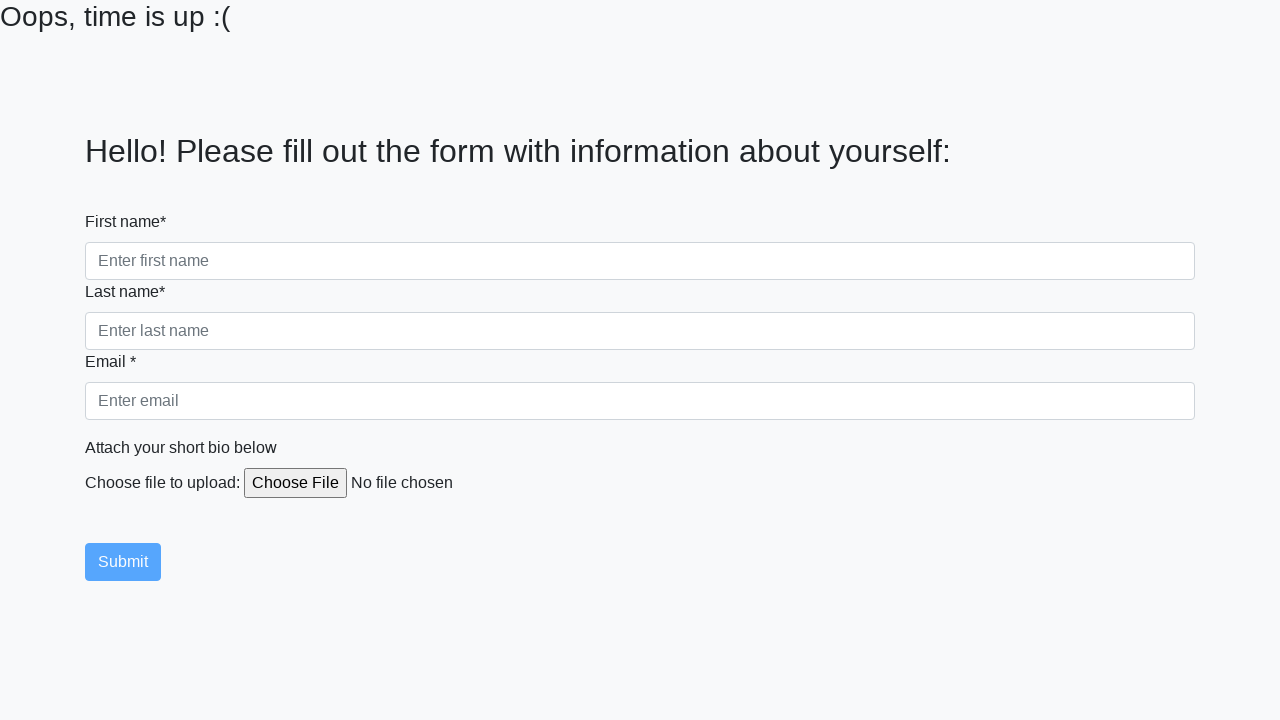

Created temporary test file for upload
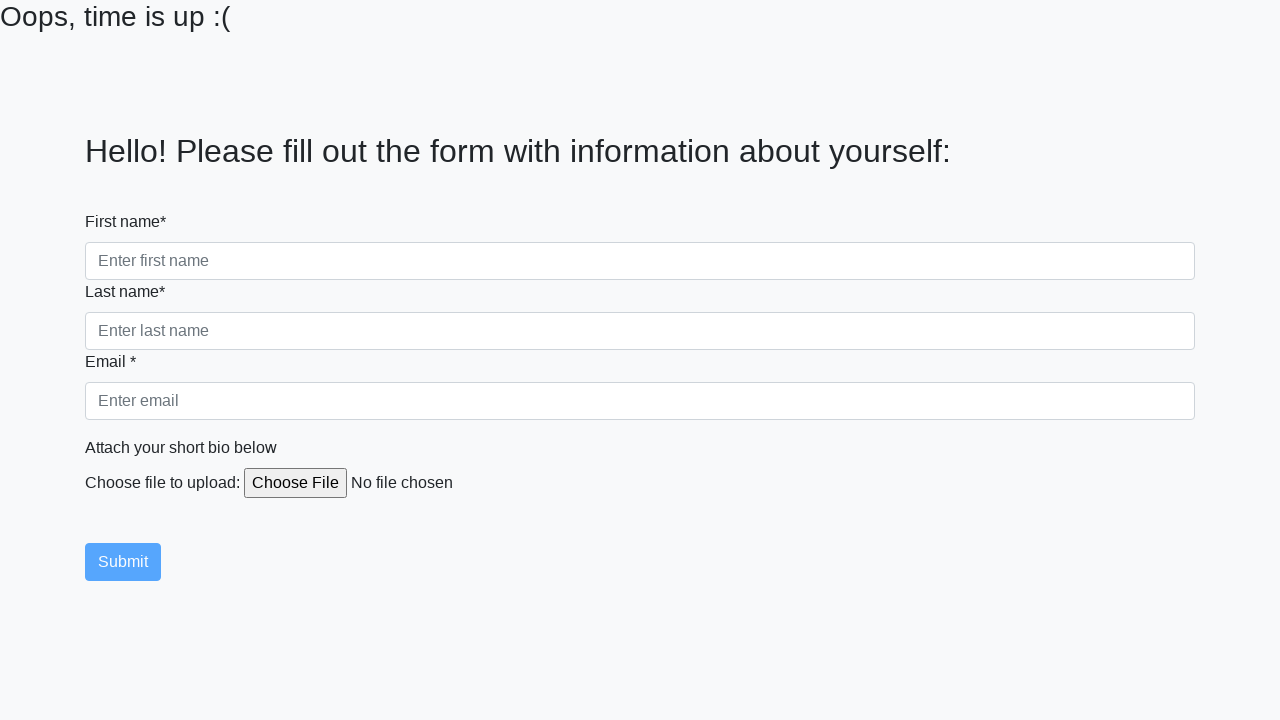

Selected file and uploaded to file input element
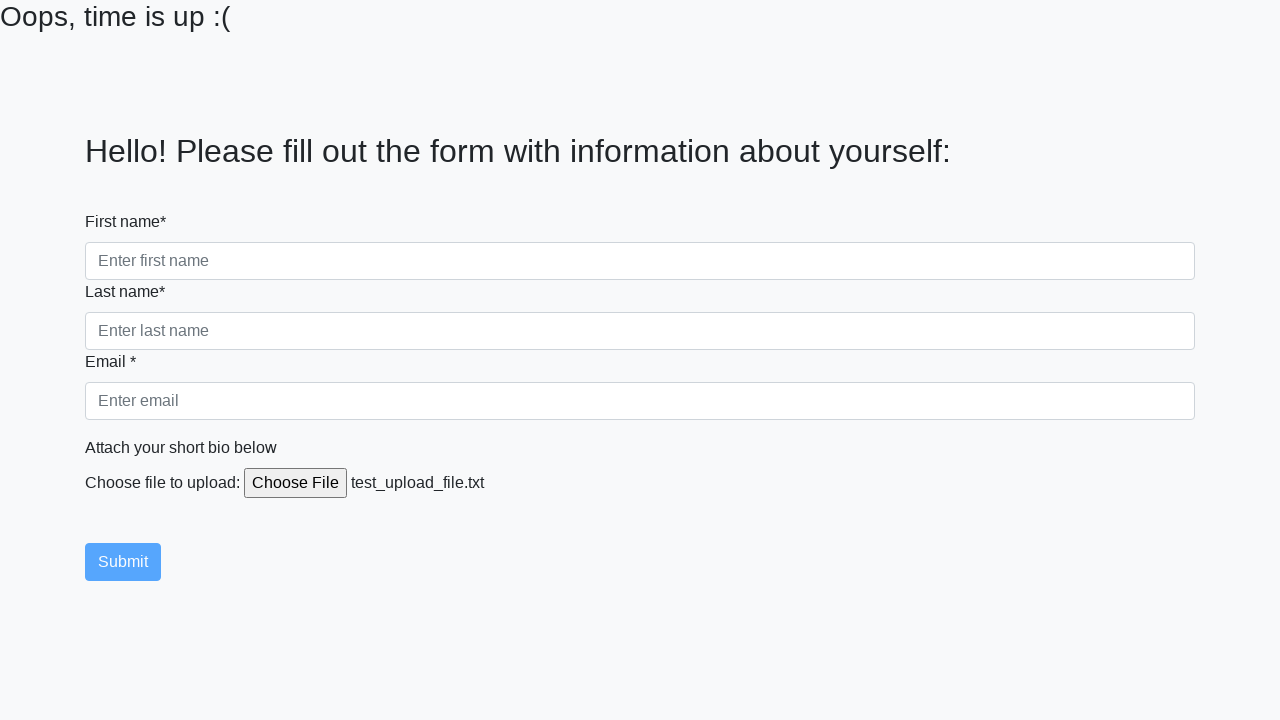

Waited for file upload to complete
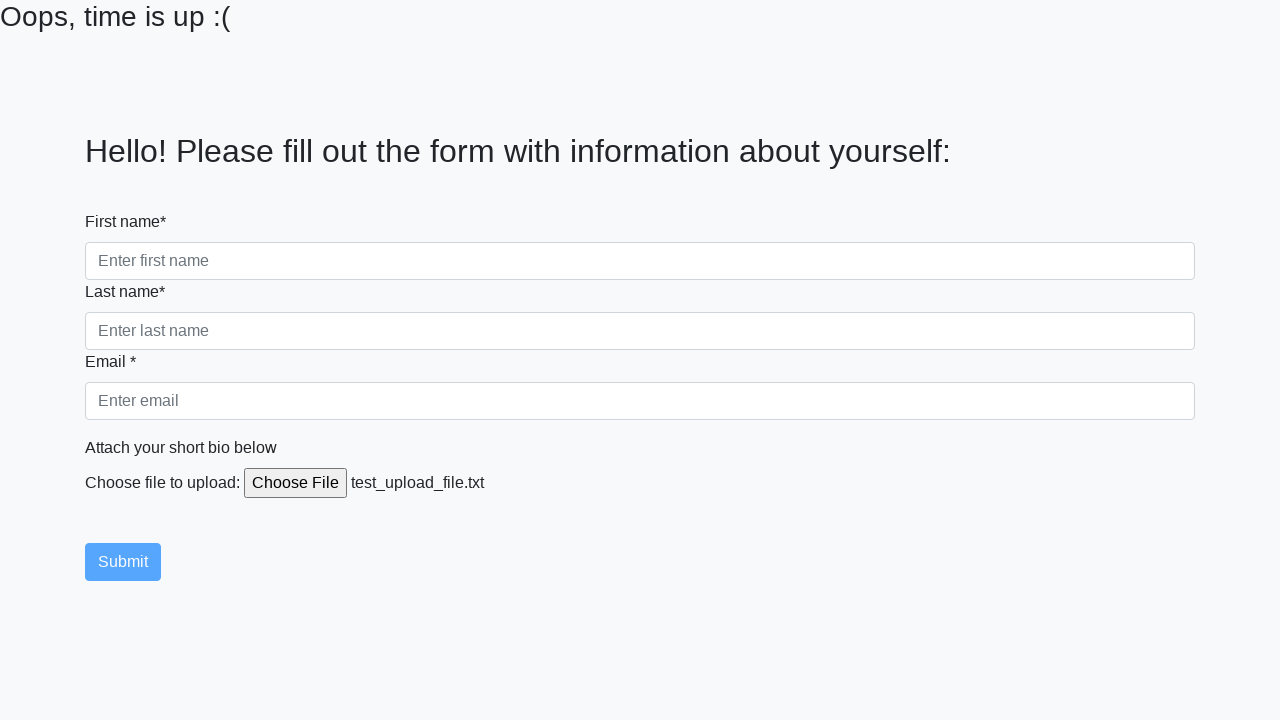

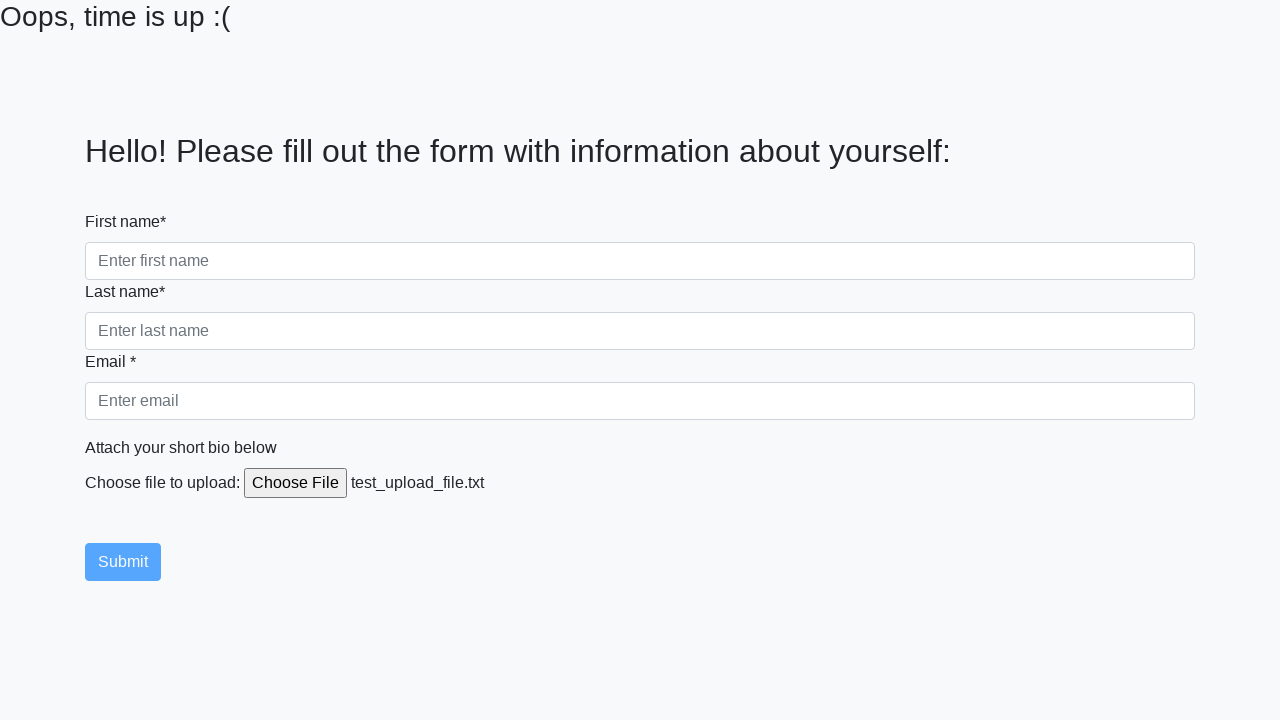